Tests handling of a JavaScript confirm dialog by triggering it and dismissing (canceling) it

Starting URL: https://the-internet.herokuapp.com/javascript_alerts

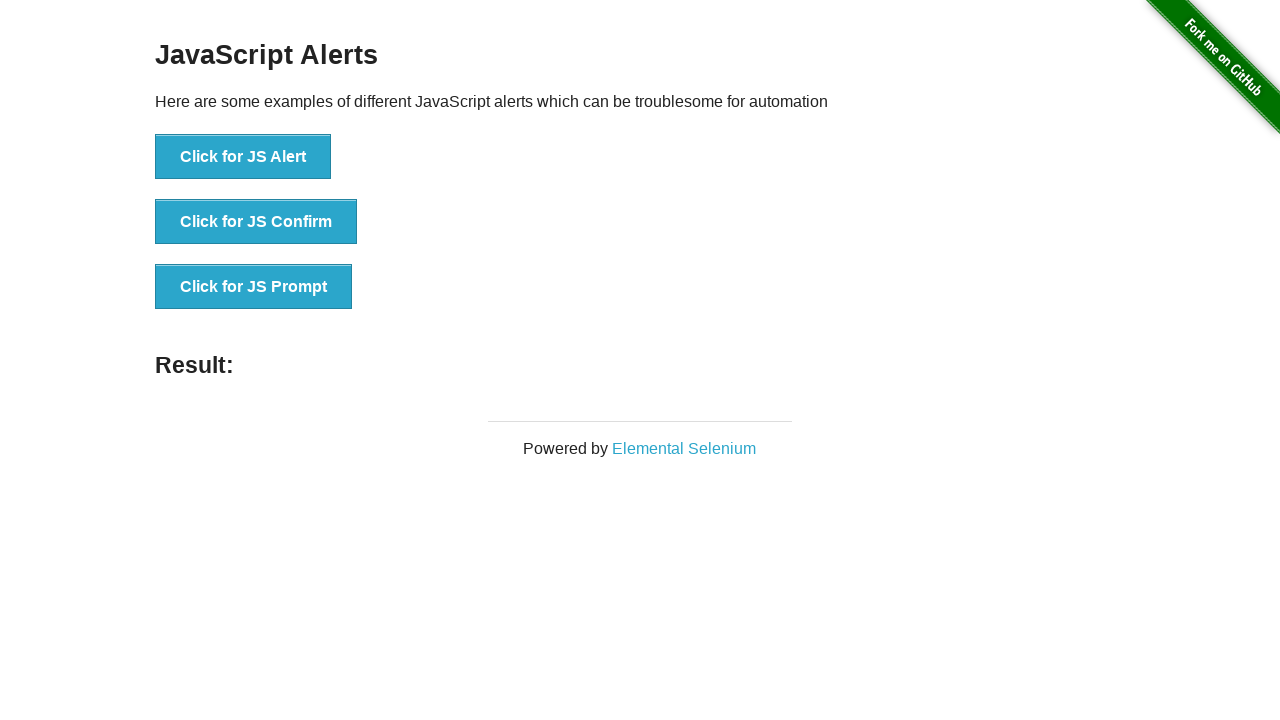

Set up dialog handler to dismiss confirm dialogs
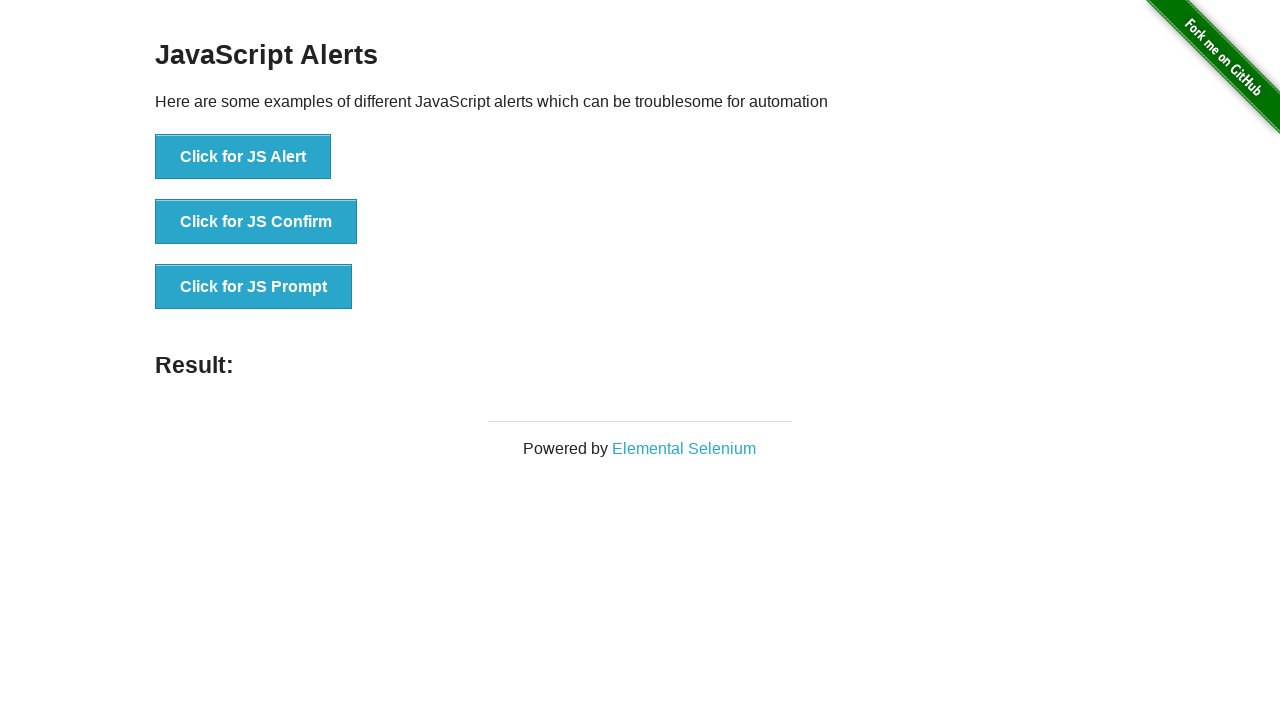

Clicked button to trigger JavaScript confirm dialog at (256, 222) on button[onclick*='jsConfirm']
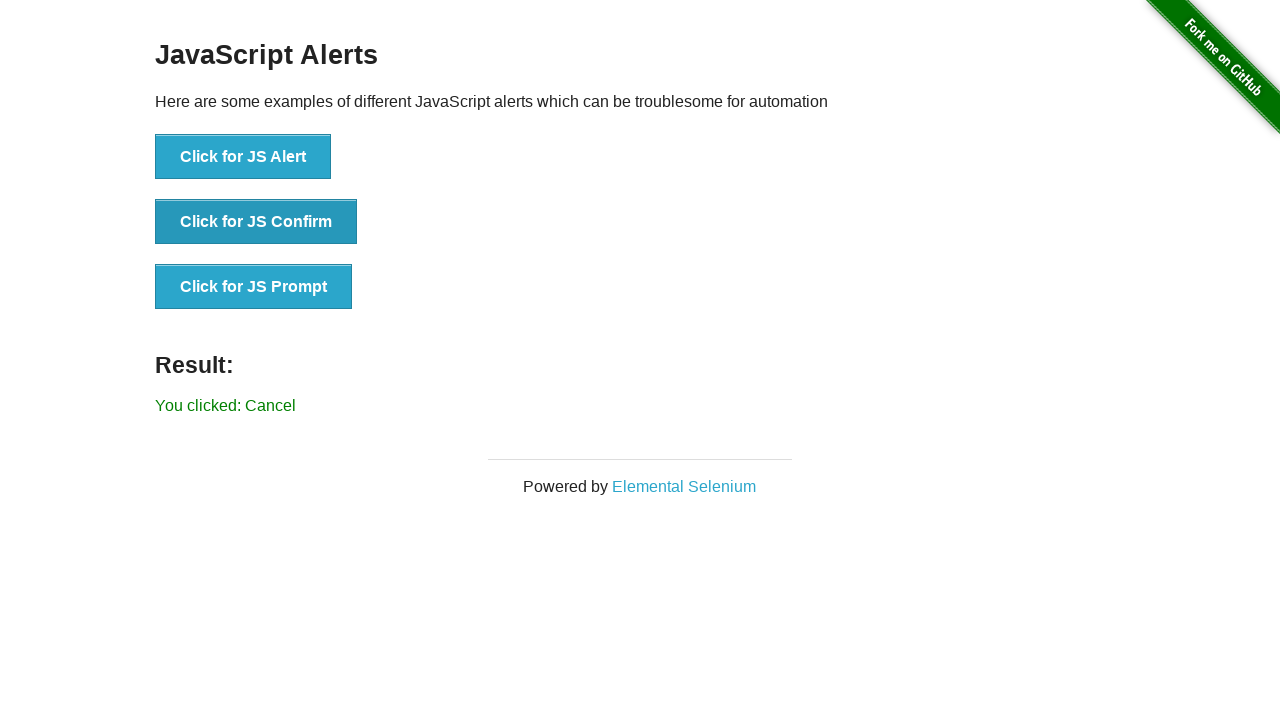

Confirmed result message shows 'You clicked: Cancel'
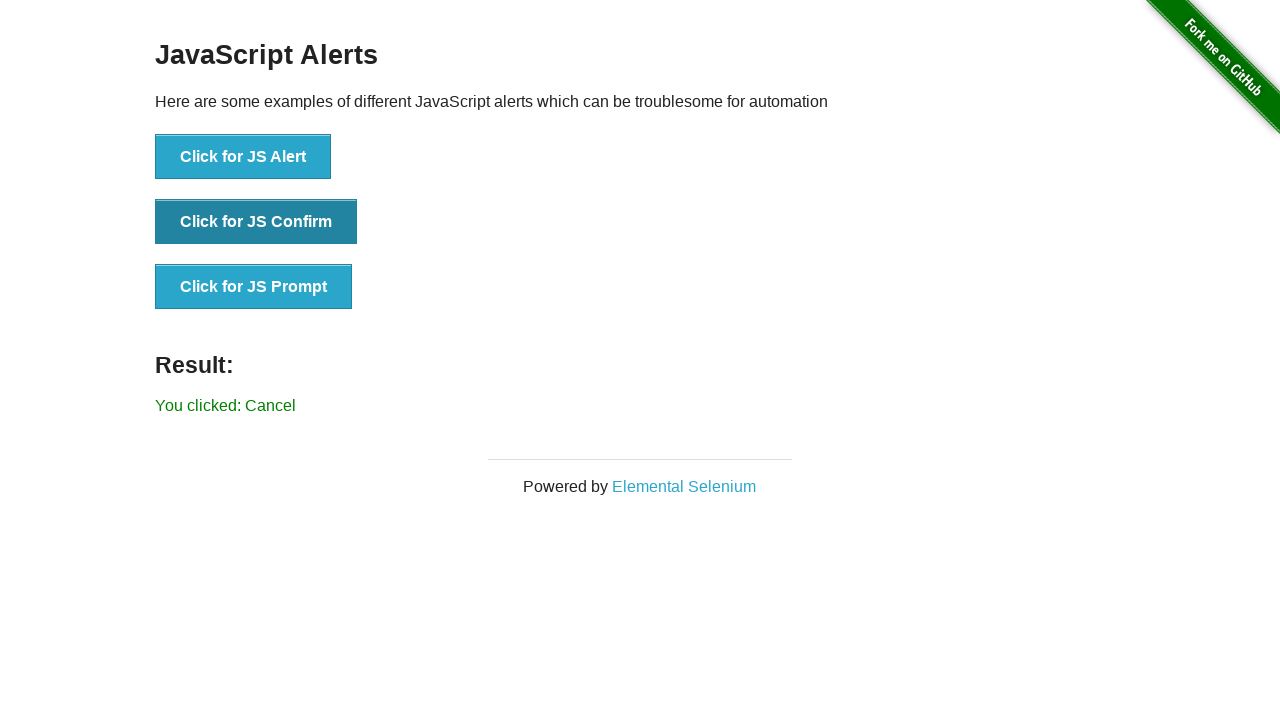

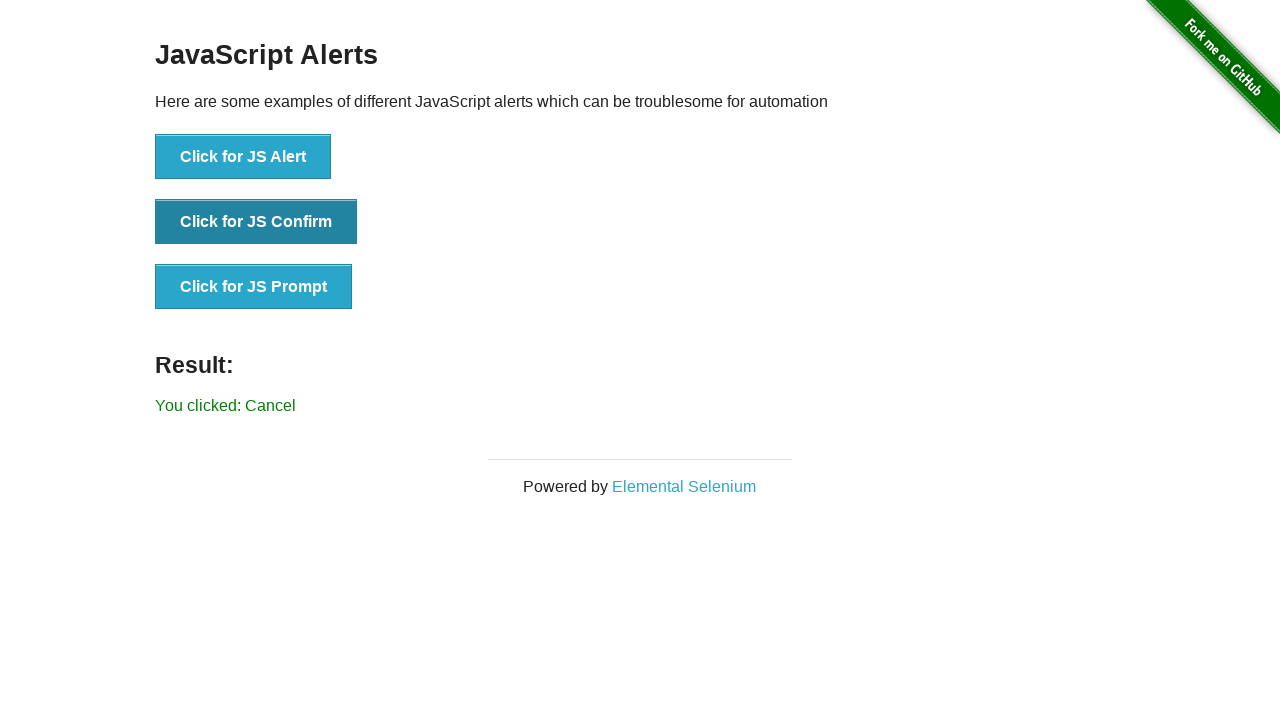